Tests browser zoom functionality by using JavaScript to change the page zoom level to 50% and then to 80%

Starting URL: https://testautomationpractice.blogspot.com/

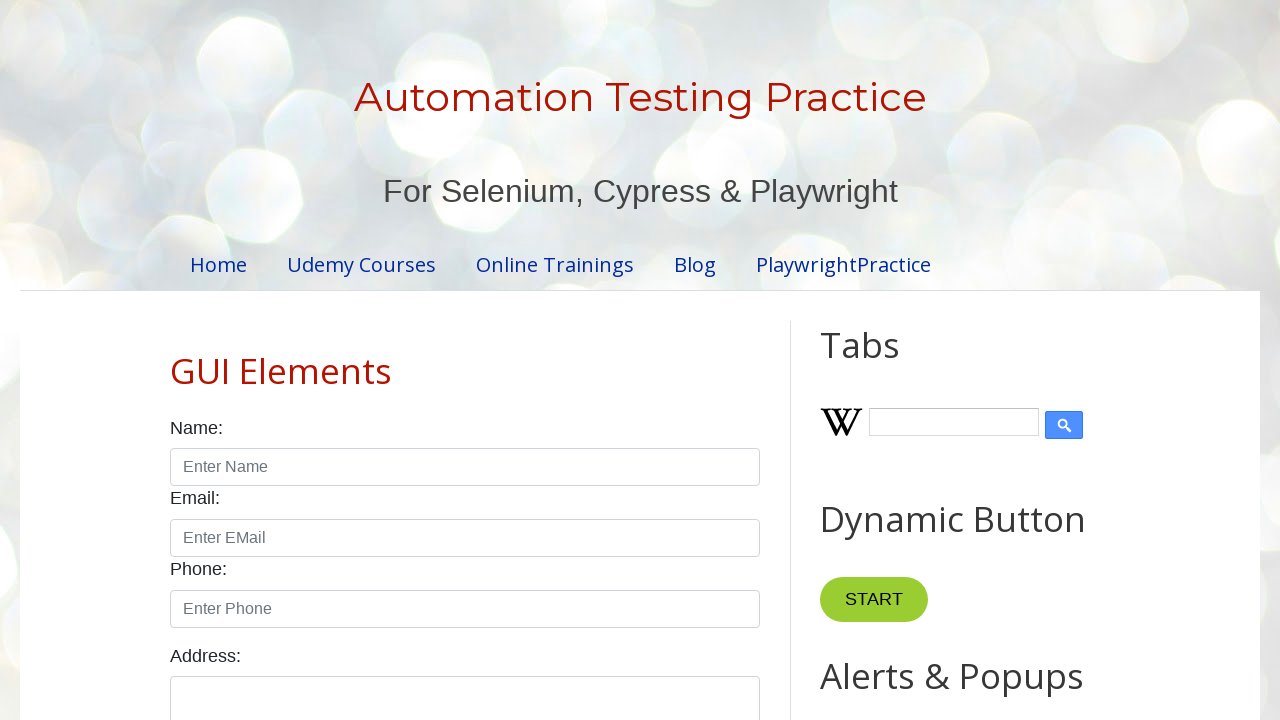

Set page zoom level to 50% using JavaScript
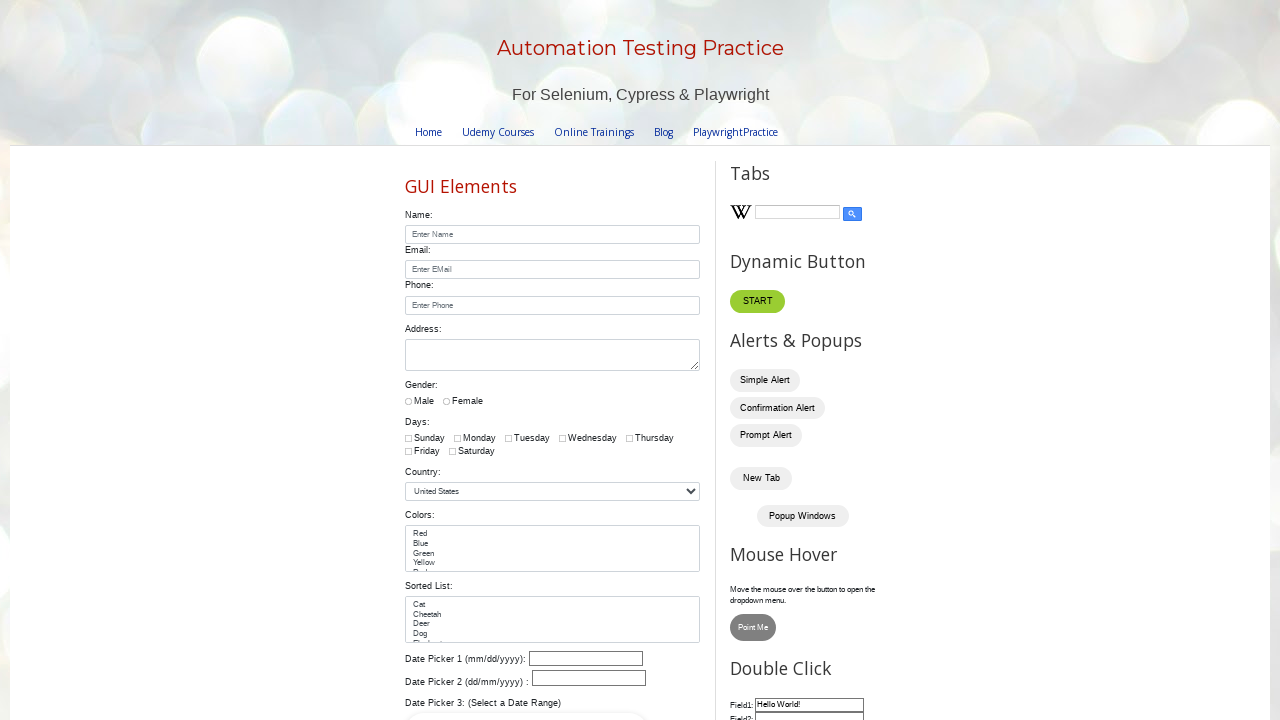

Waited 5 seconds to observe 50% zoom effect
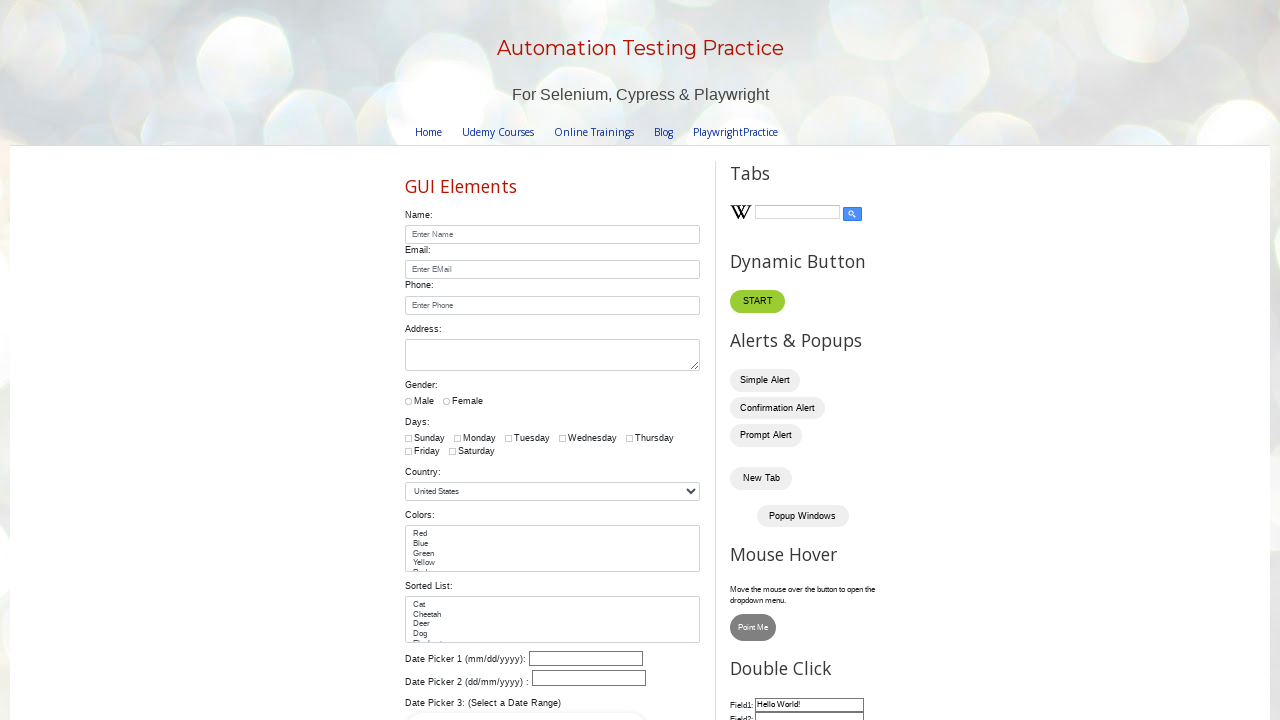

Set page zoom level to 80% using JavaScript
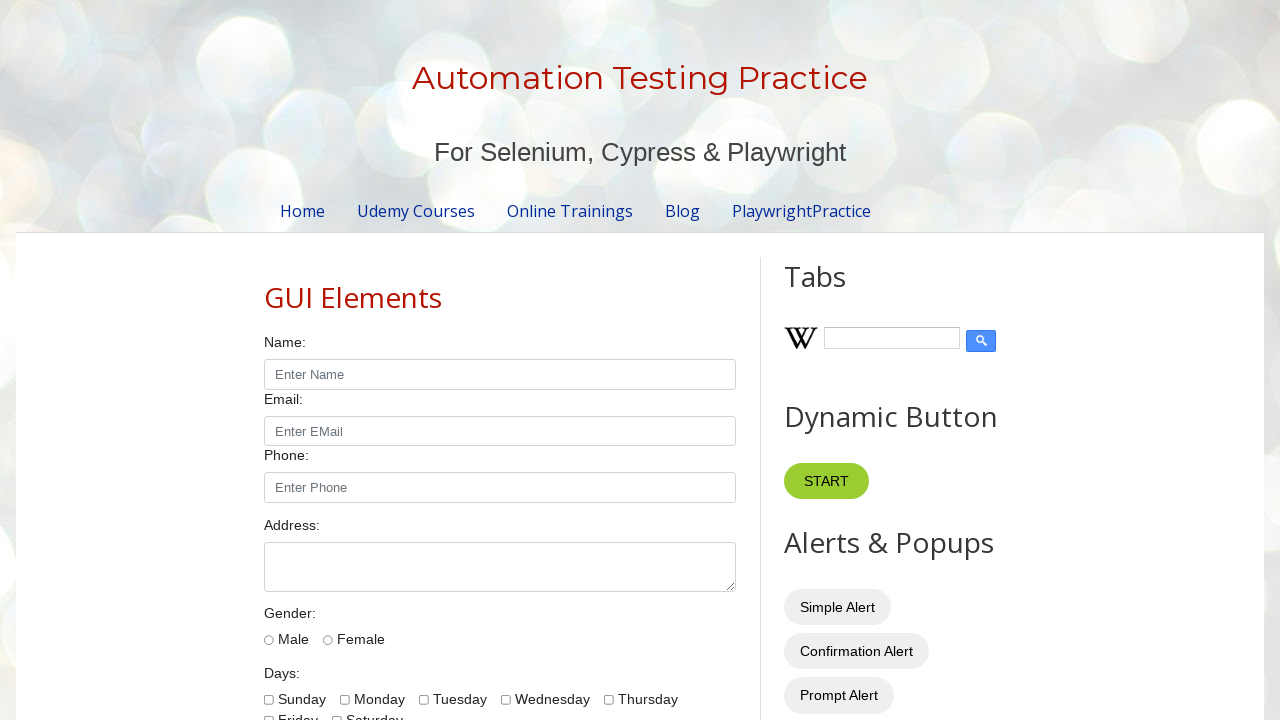

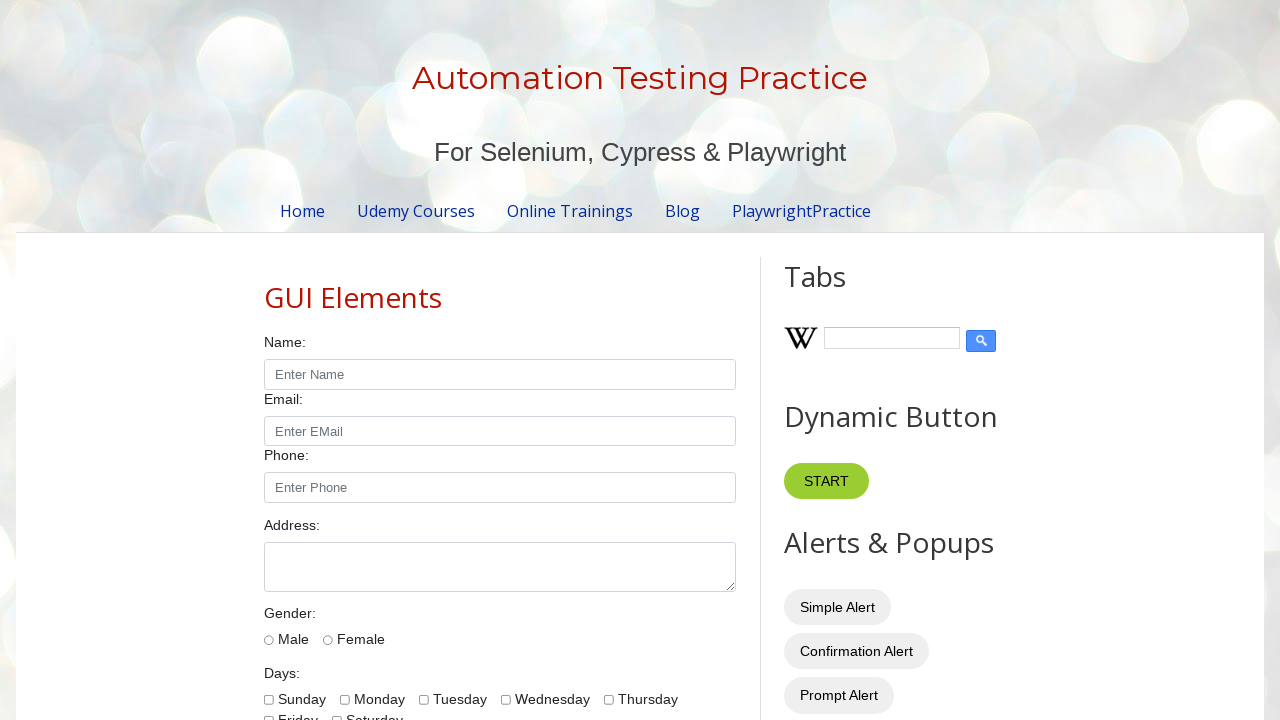